Tests navigating through nested iframes, reading text from parent and child frames, and switching between them

Starting URL: https://demoqa.com/nestedframes

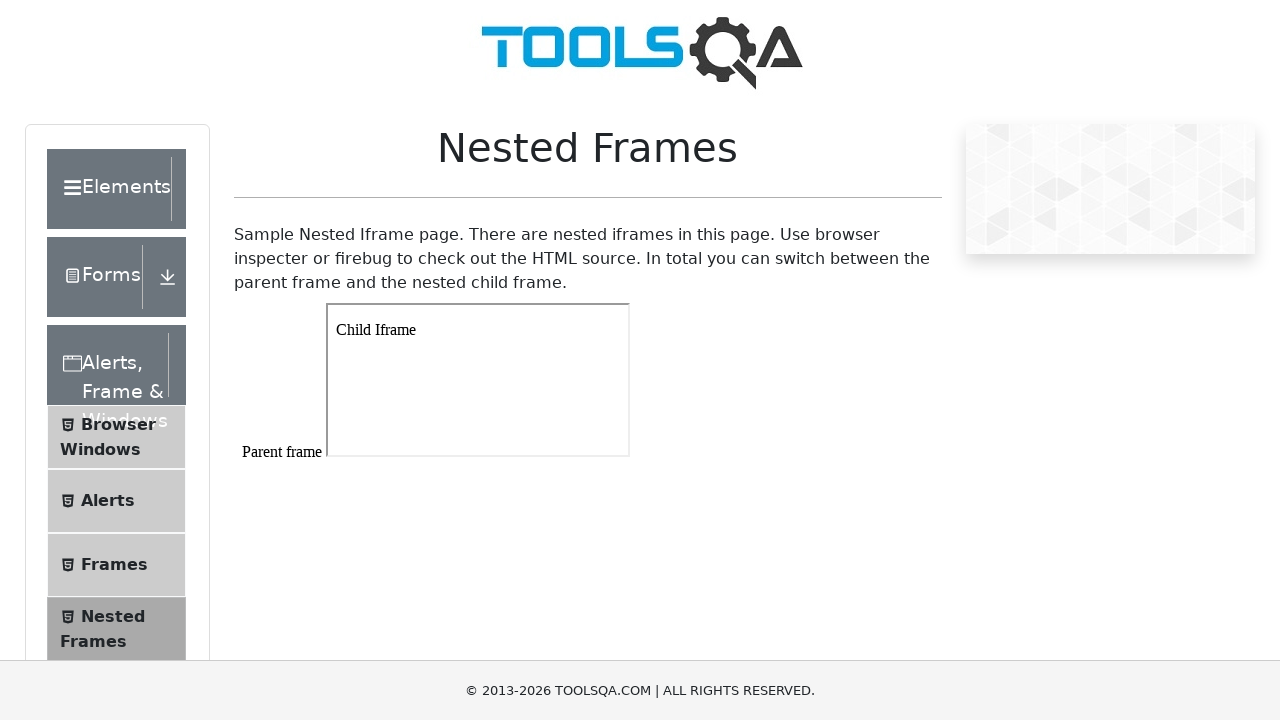

Navigated to nested frames demo page
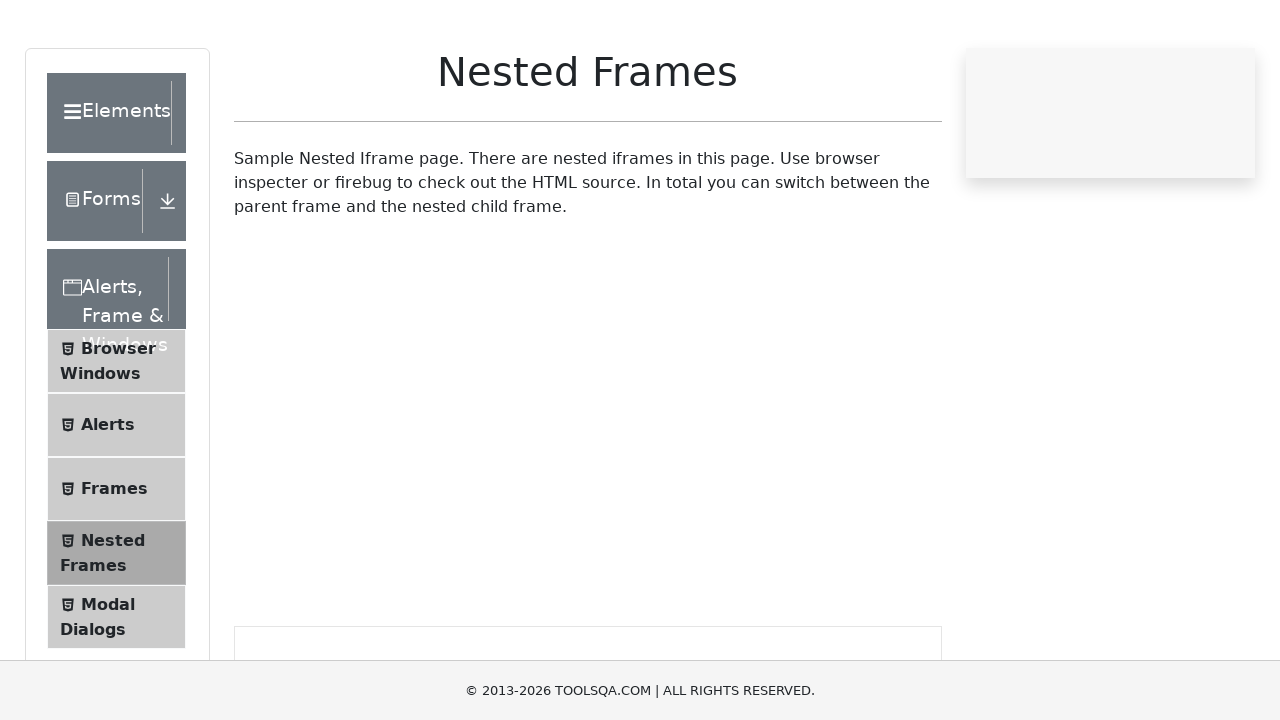

Accessed parent frame (frame1)
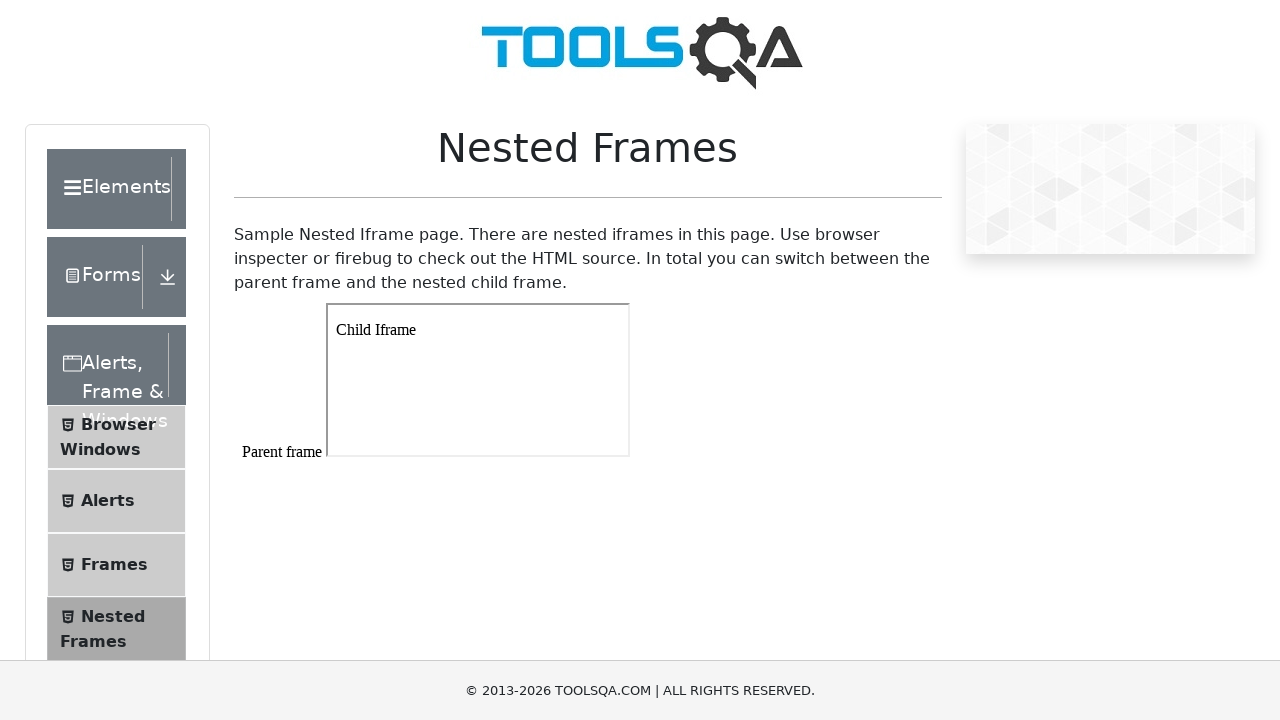

Read text from parent frame: '
Parent frame



'
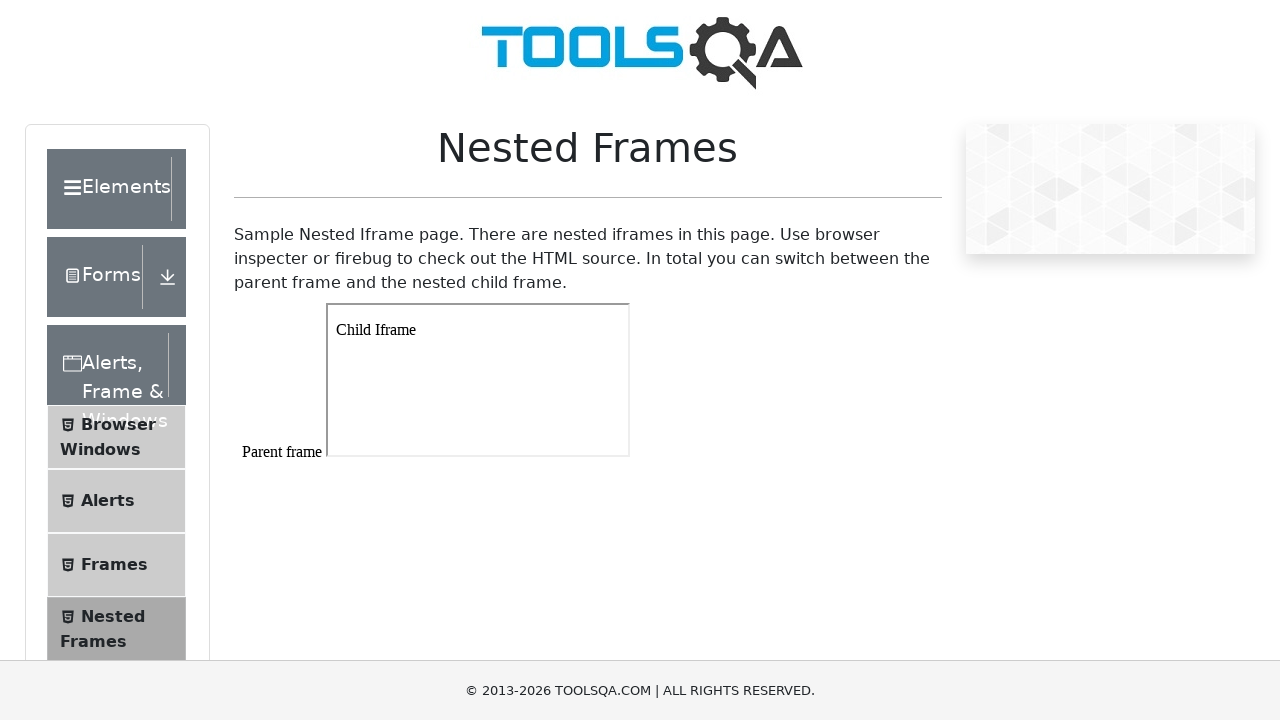

Retrieved 1 child frame(s) from parent frame
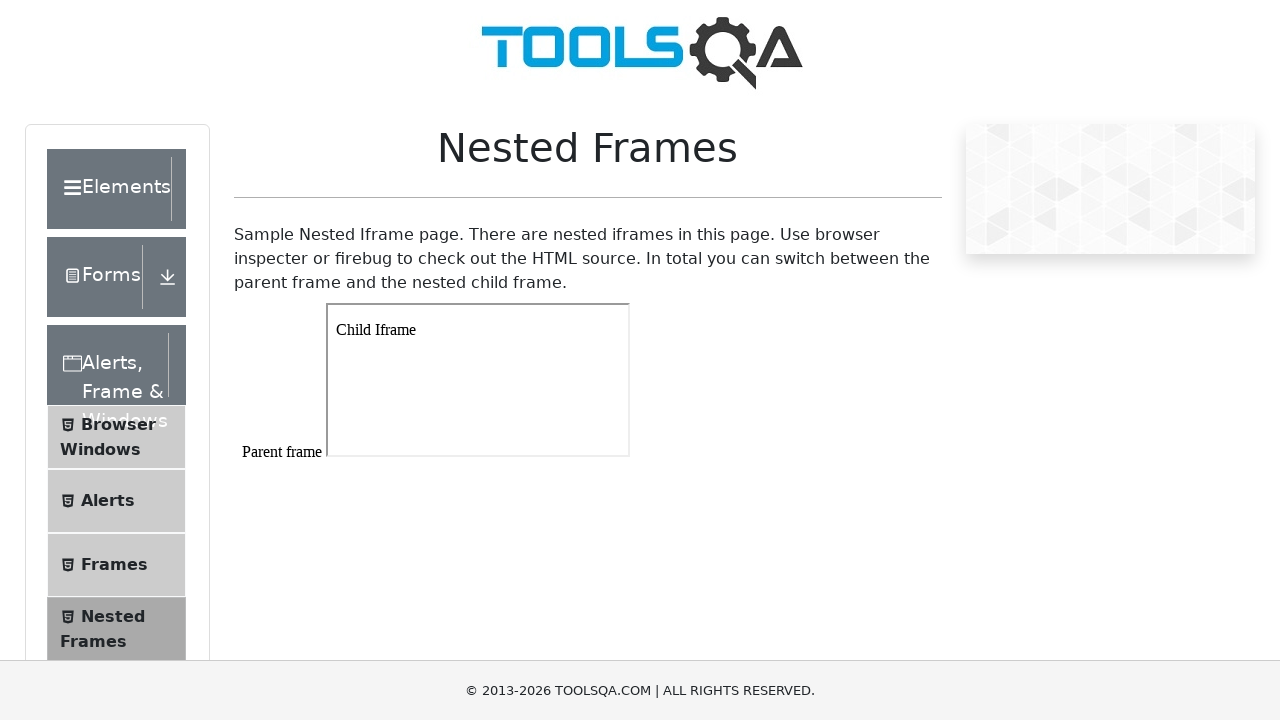

Accessed first child frame
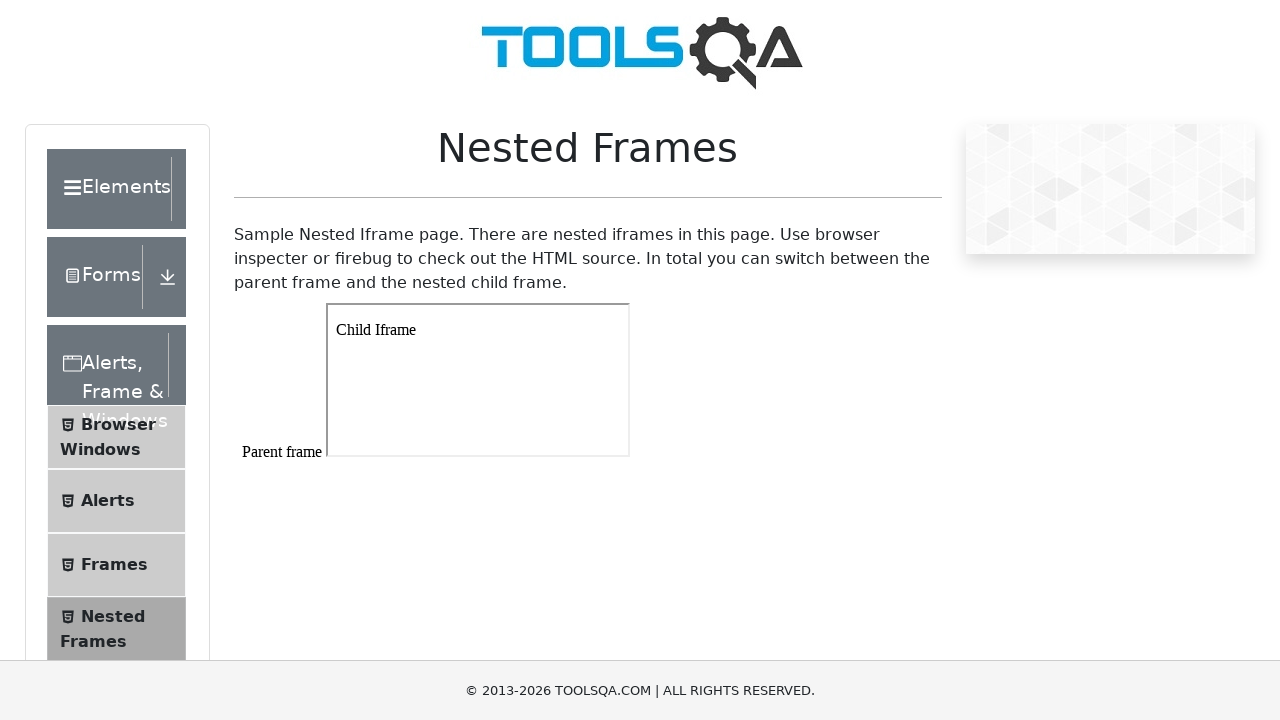

Read text from child frame: 'Child Iframe'
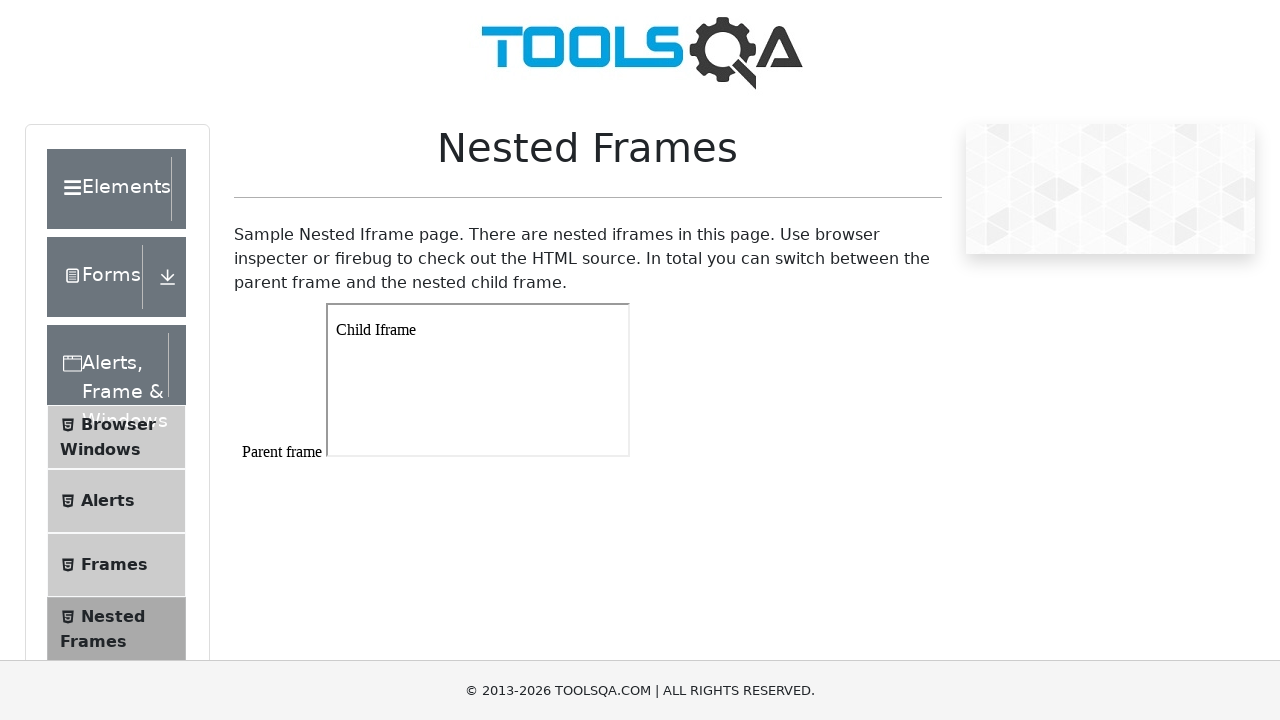

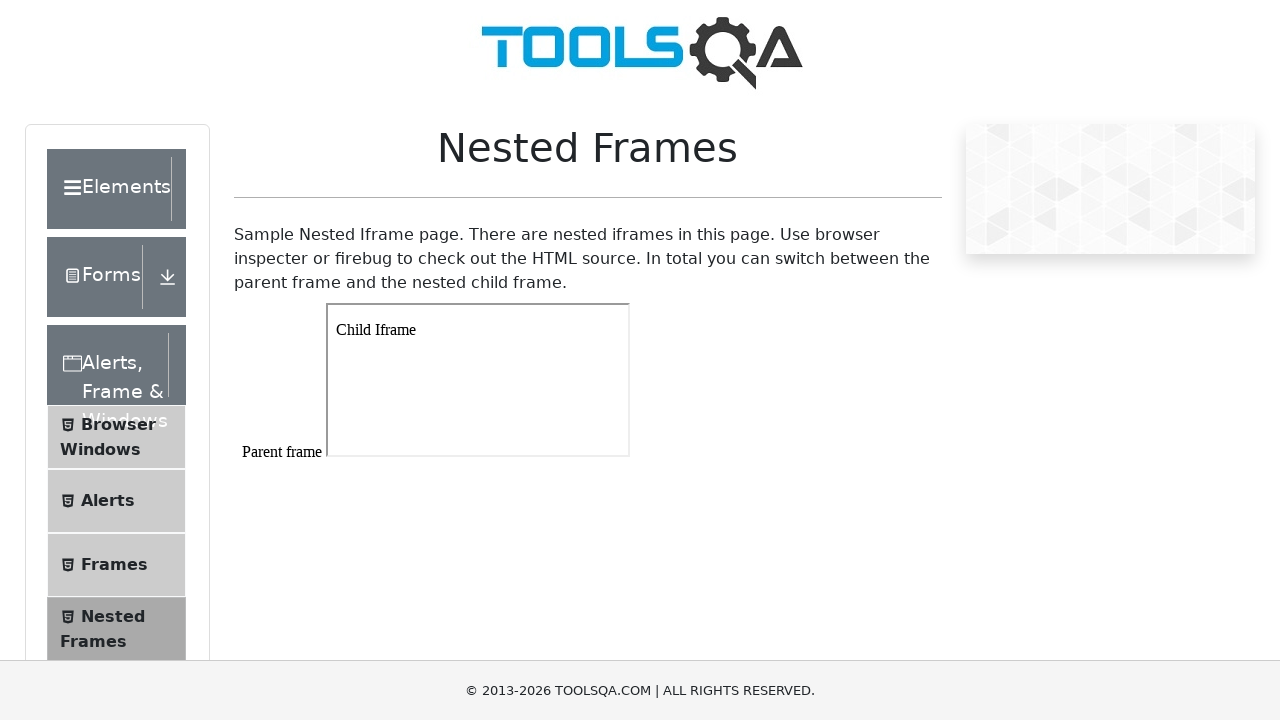